Tests a registration form by filling in personal details (first name, last name, username, email, password, phone, gender, date of birth), selecting department and job title from dropdowns, and completing the registration process.

Starting URL: https://practice.cydeo.com/registration_form

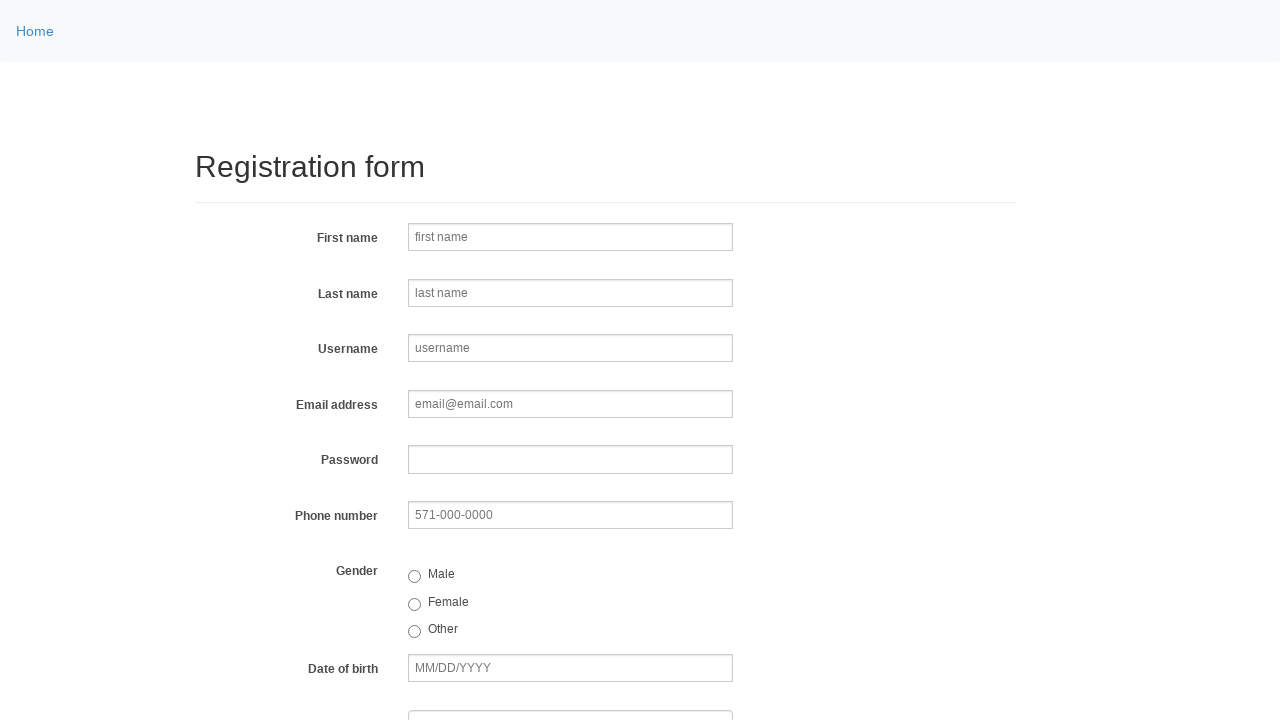

Filled first name field with 'Jennifer' on input[name='firstname']
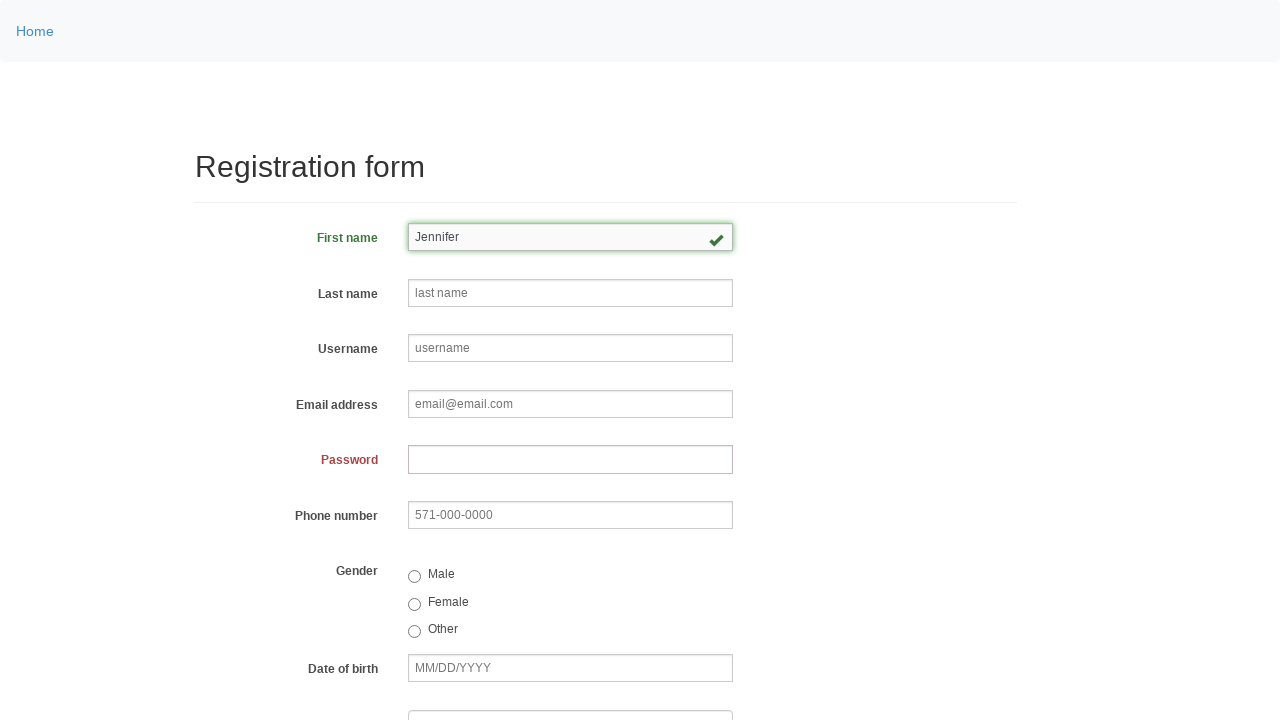

Filled last name field with 'Martinez' on input[name='lastname']
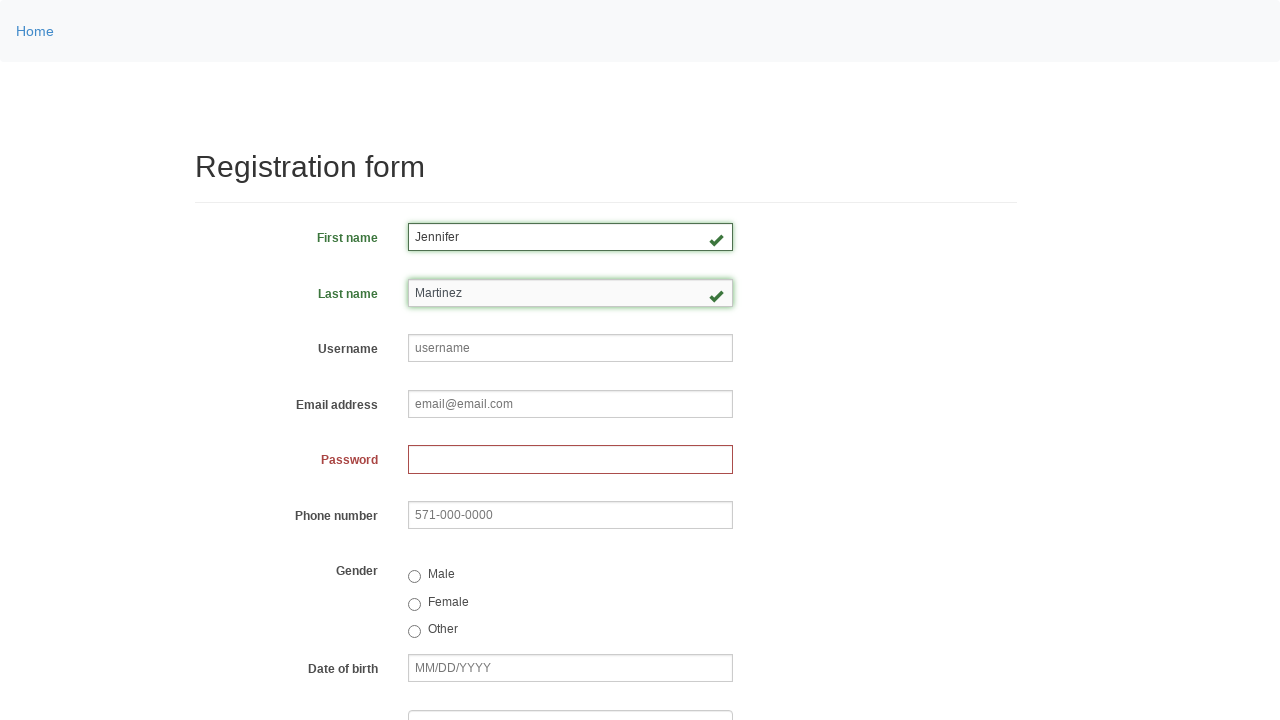

Filled username field with 'helpdesk599' on input[name='username']
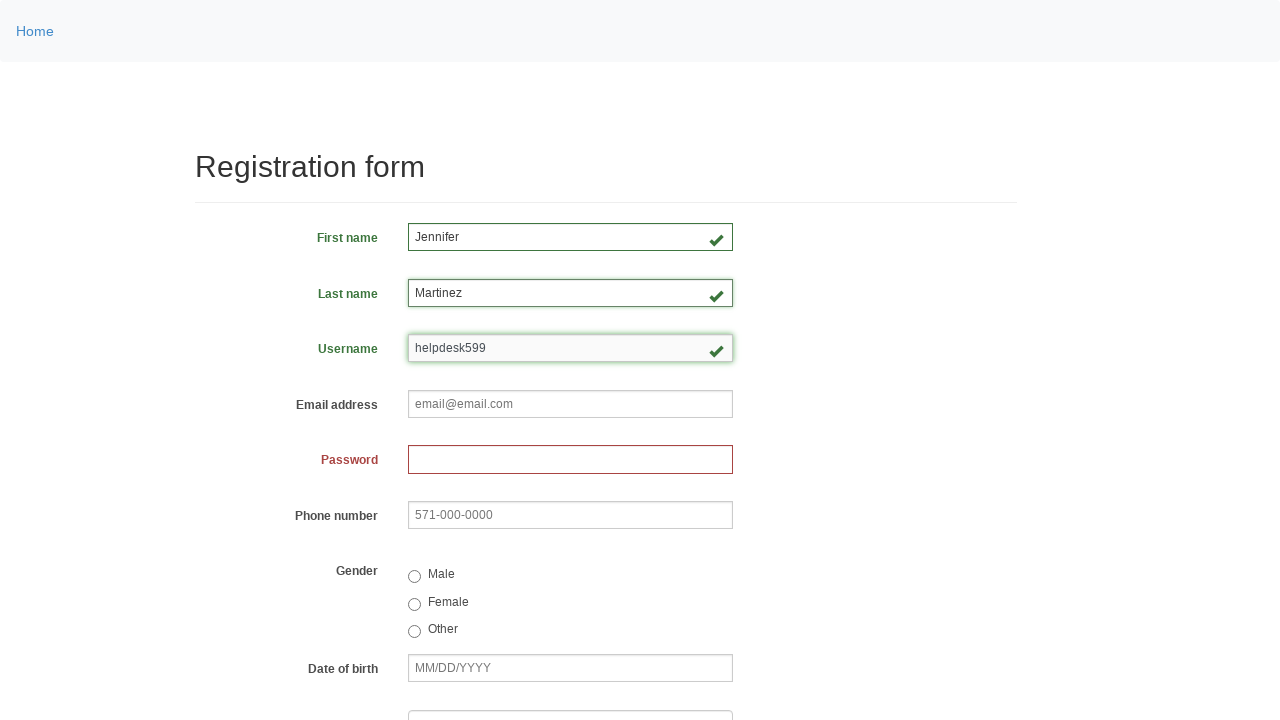

Filled email field with 'helpdesk599@email.com' on input[name='email']
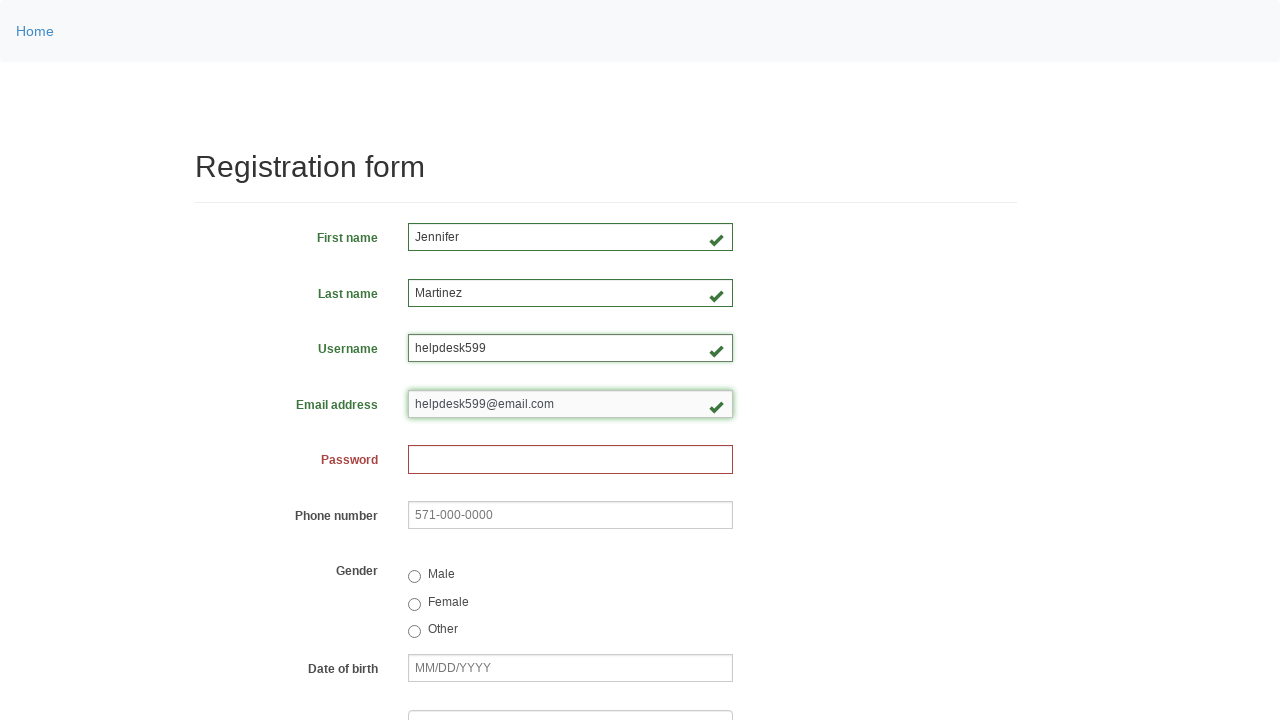

Filled password field on input[name='password']
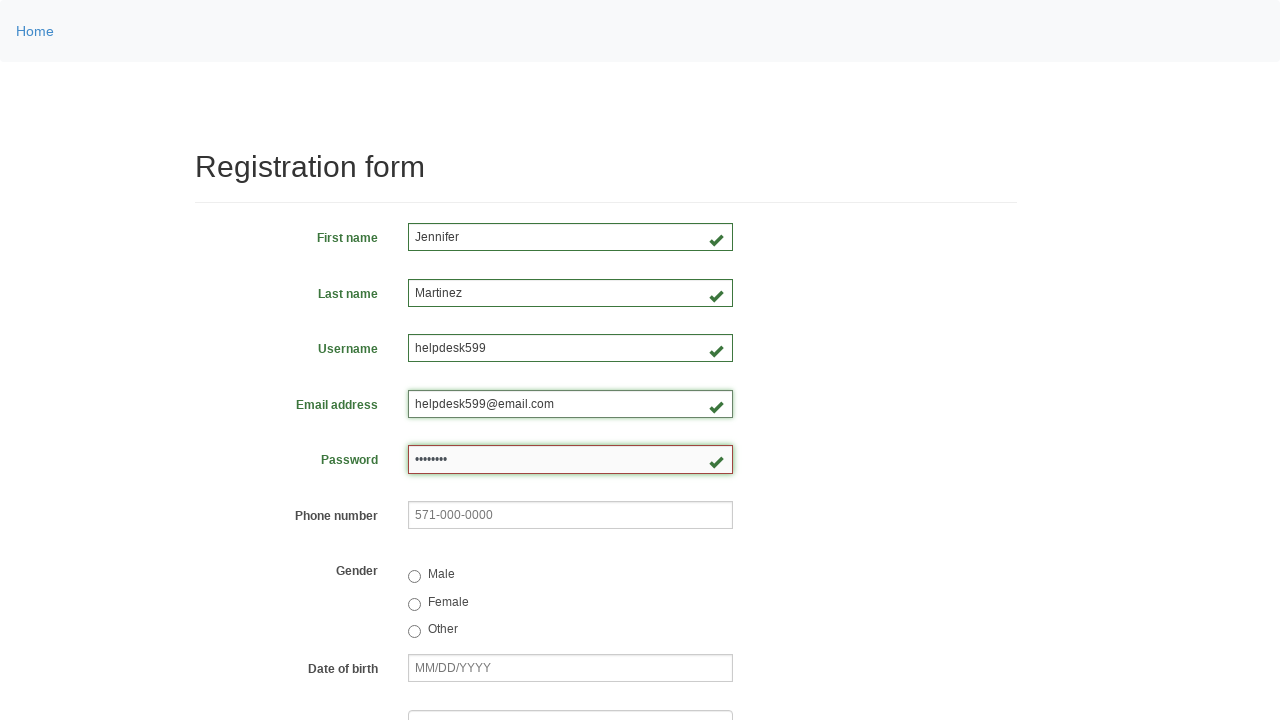

Filled phone number field with '571-432-8796' on input[name='phone']
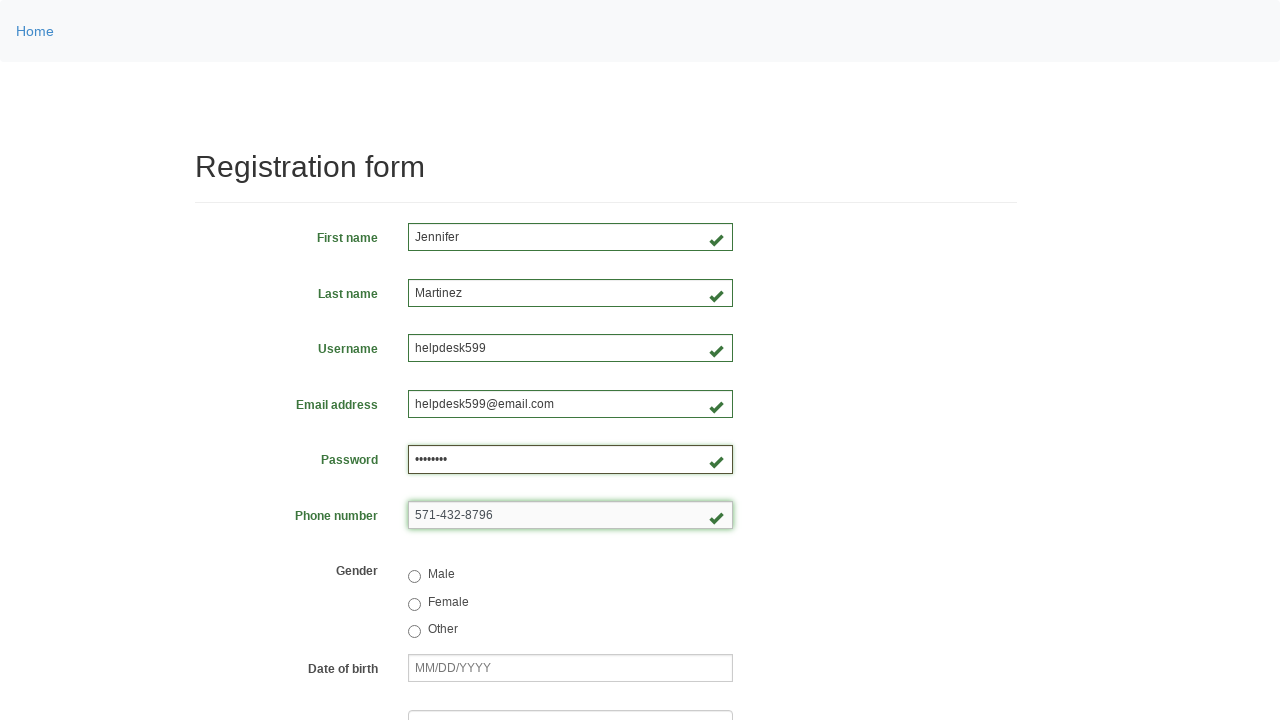

Selected female gender option at (414, 604) on input[value='female']
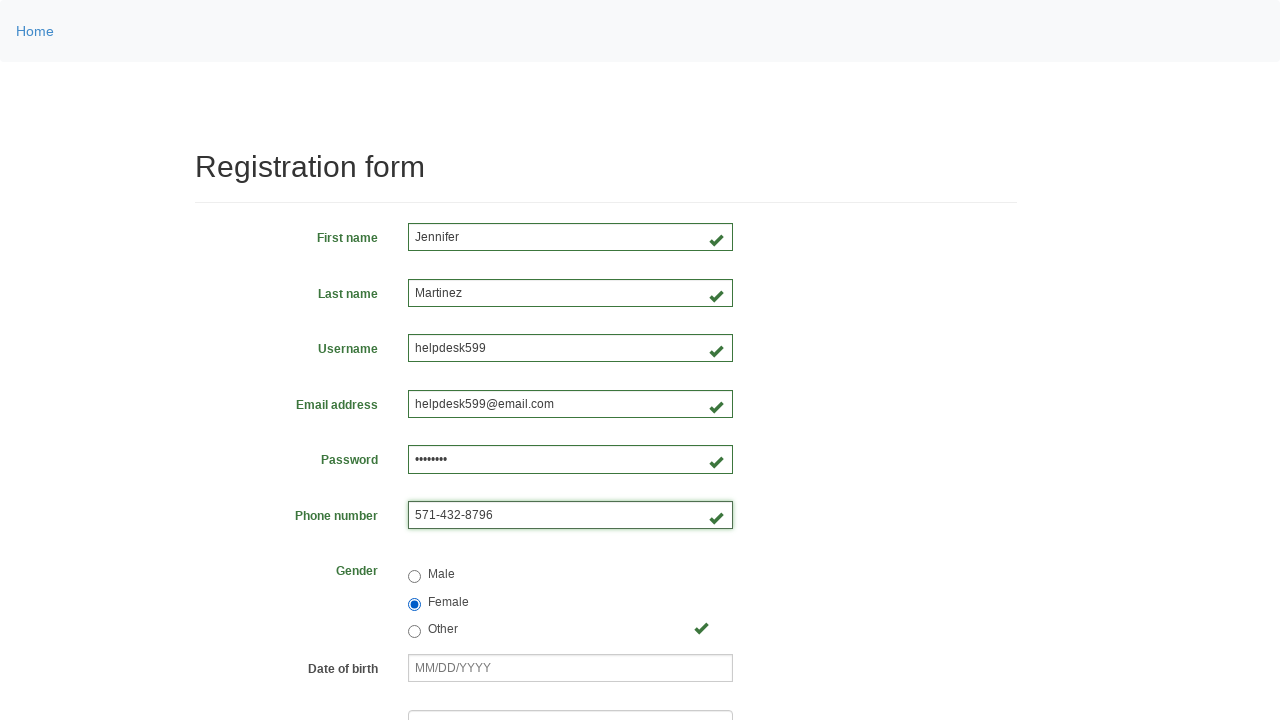

Filled date of birth field with '03/08/2000' on input[name='birthday']
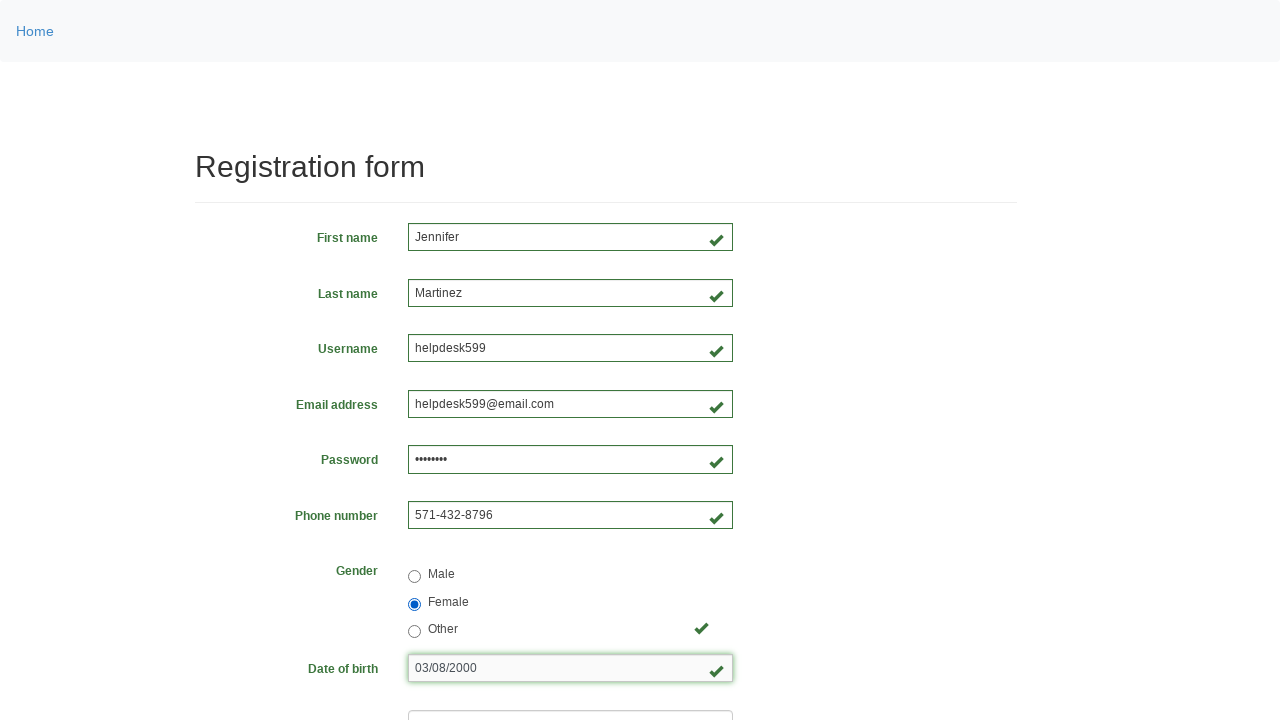

Selected a random department from dropdown on select[name='department']
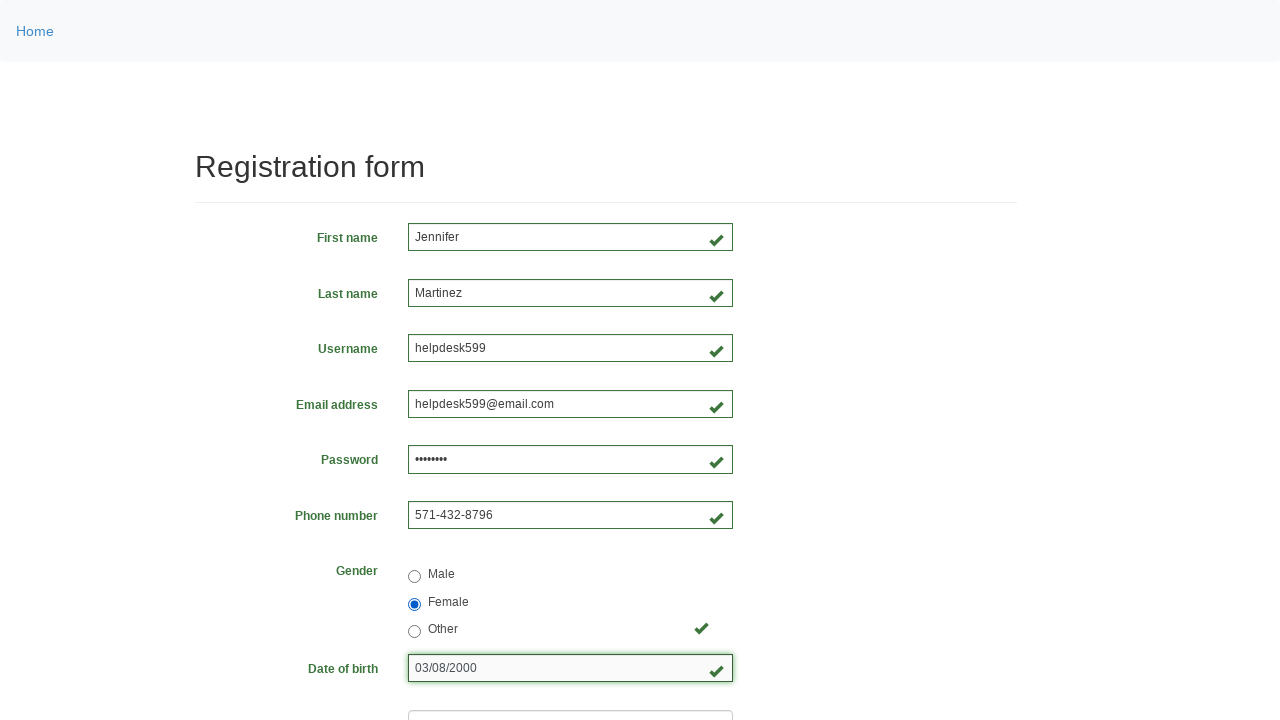

Selected 'QA' job title from dropdown on select[name='job_title']
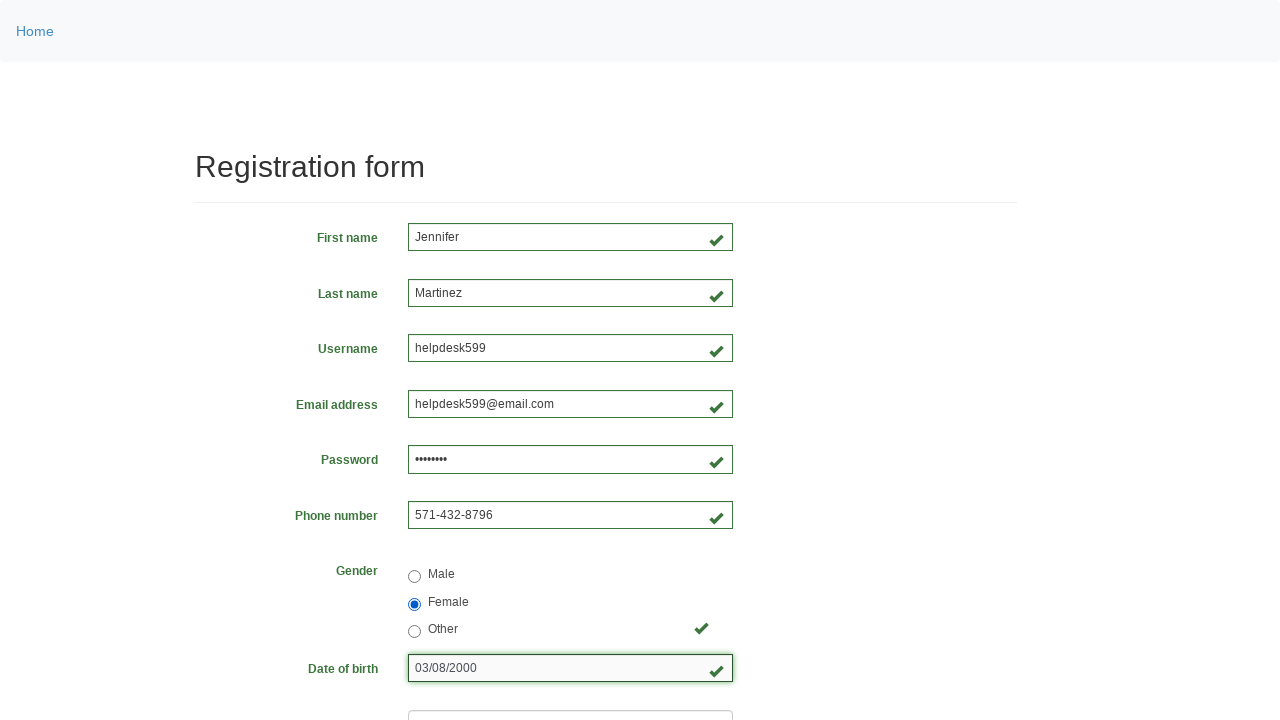

Selected Java programming language checkbox at (465, 468) on input[id='inlineCheckbox2']
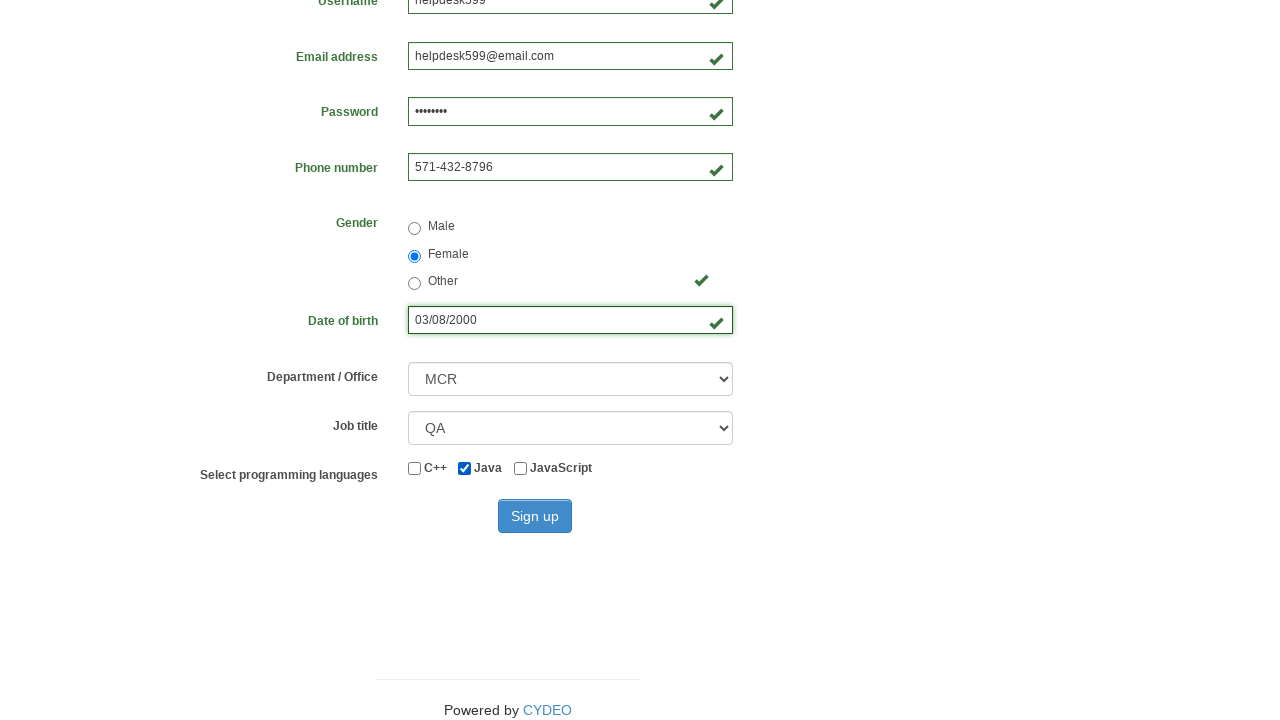

Clicked sign up button to complete registration at (535, 516) on button[type='submit']
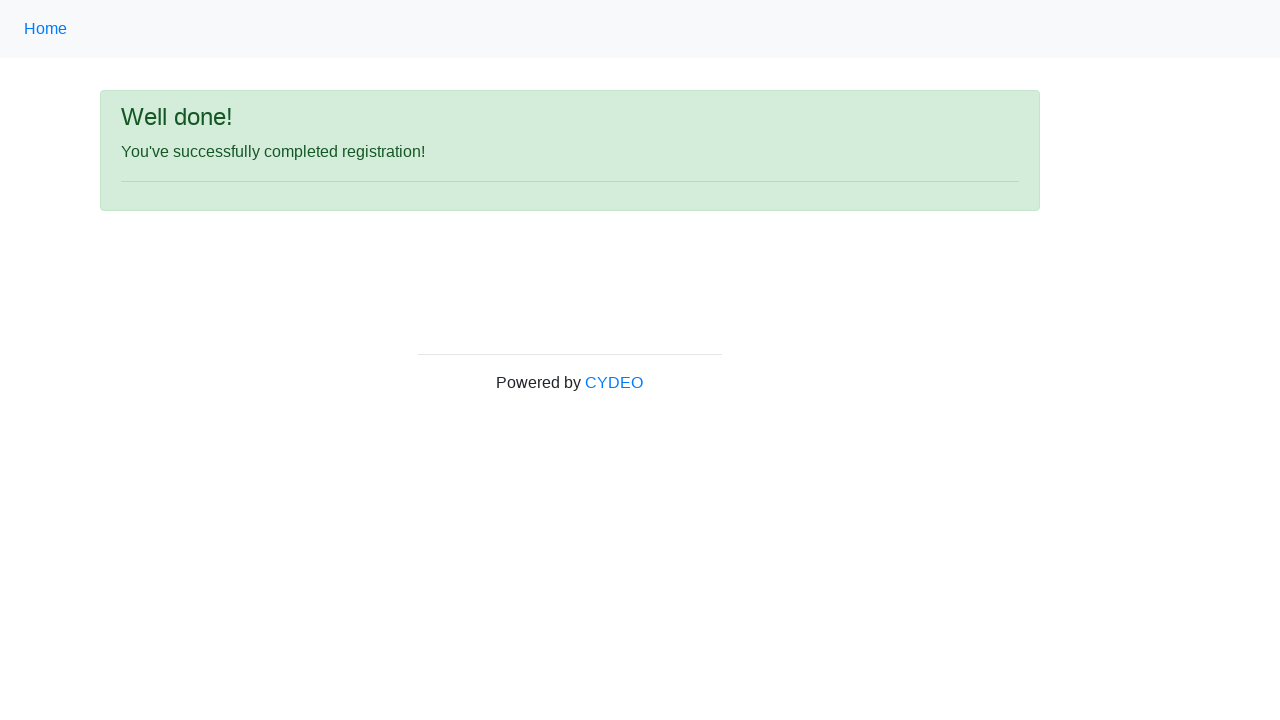

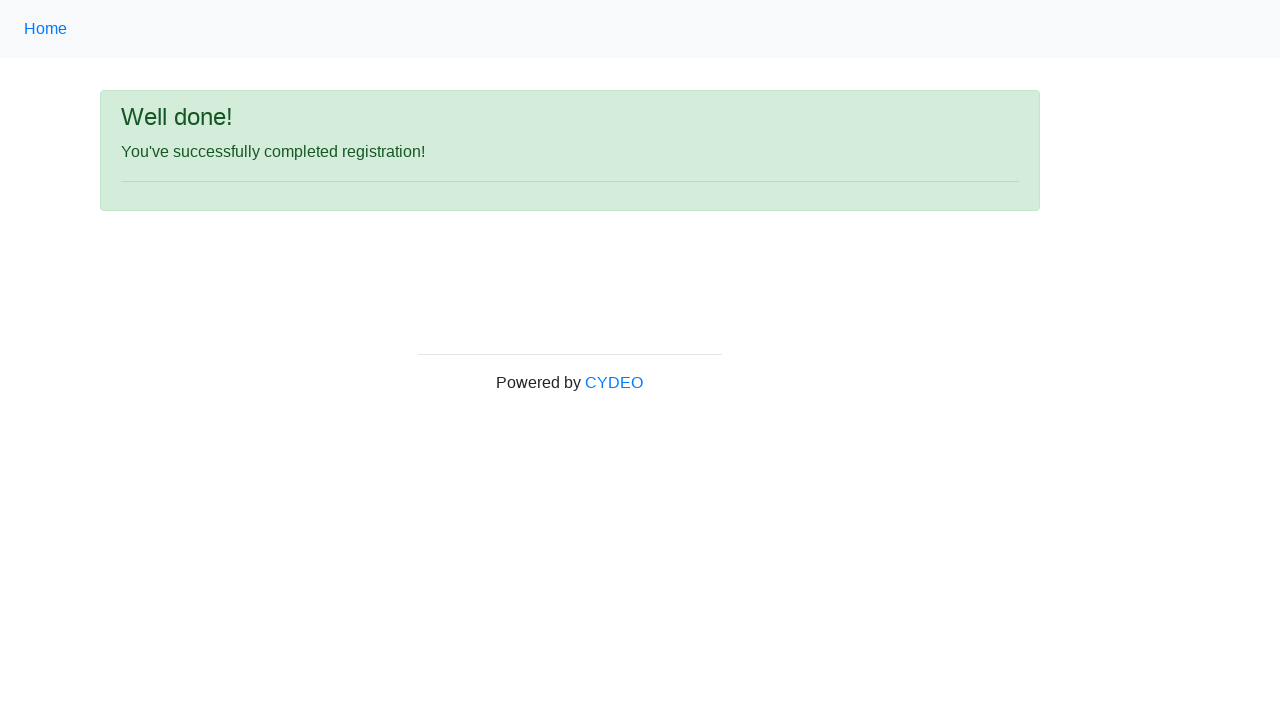